Navigates to TechPro Education website and injects gremlins.js library to perform automated chaos/monkey testing with random user interactions (clicking, touching, form filling, scrolling, typing)

Starting URL: https://www.techproeducation.com

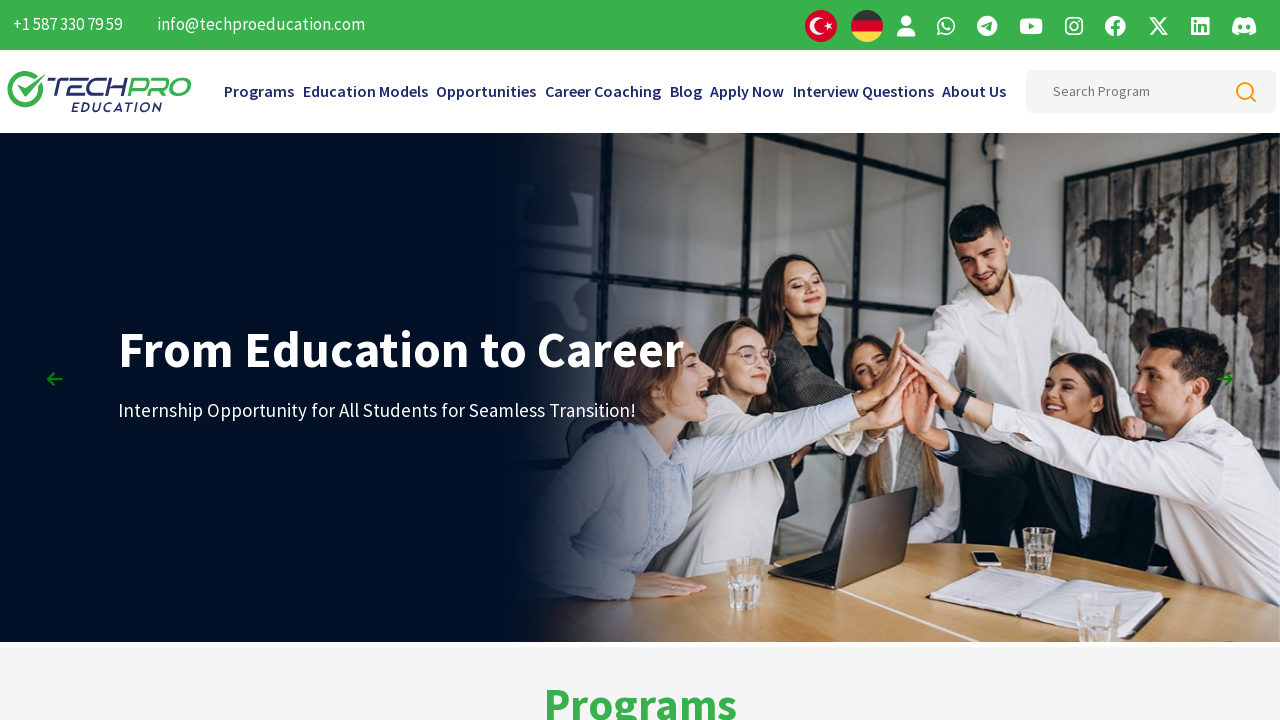

Injected gremlins.js library for chaos/monkey testing with random interactions
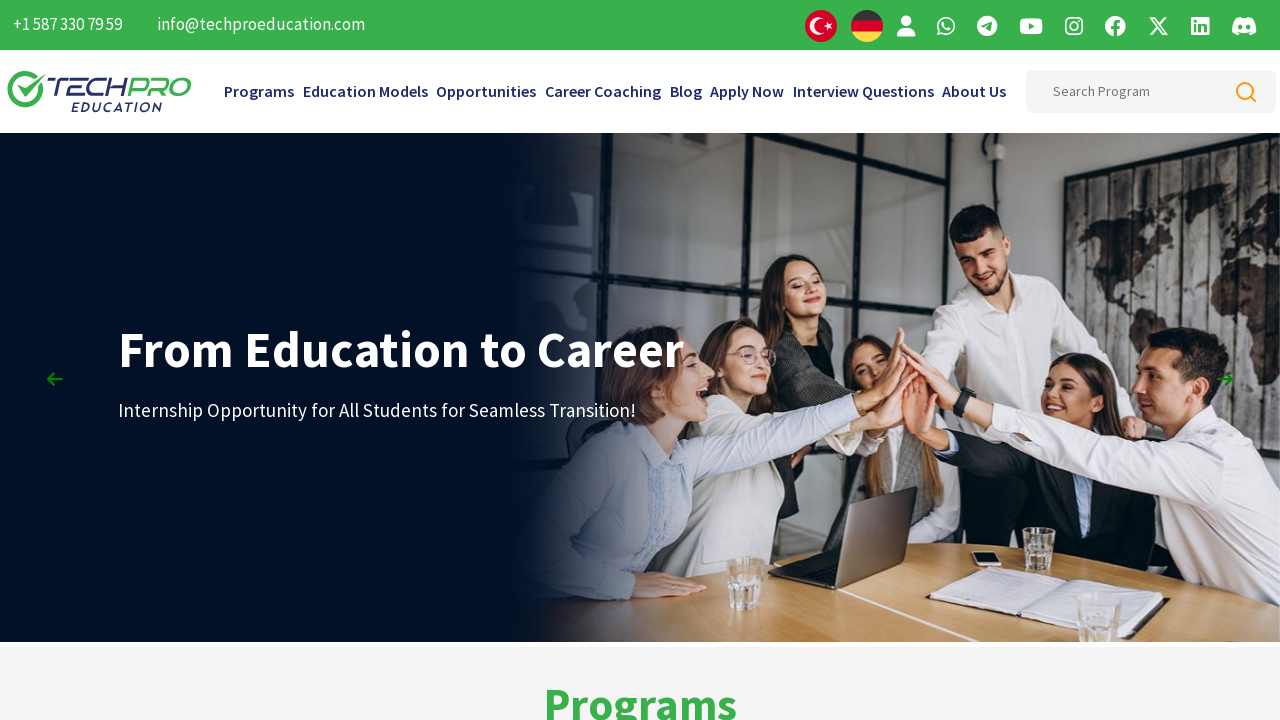

Waited for gremlins chaos testing to complete (5000ms)
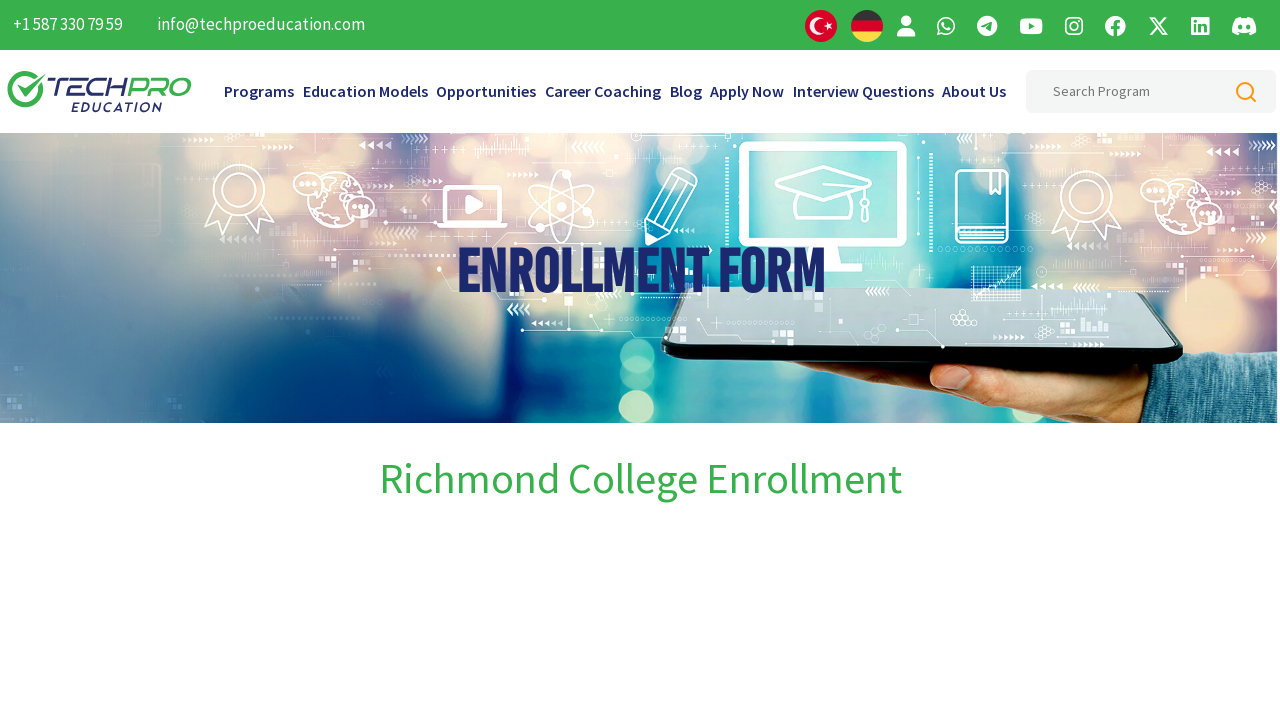

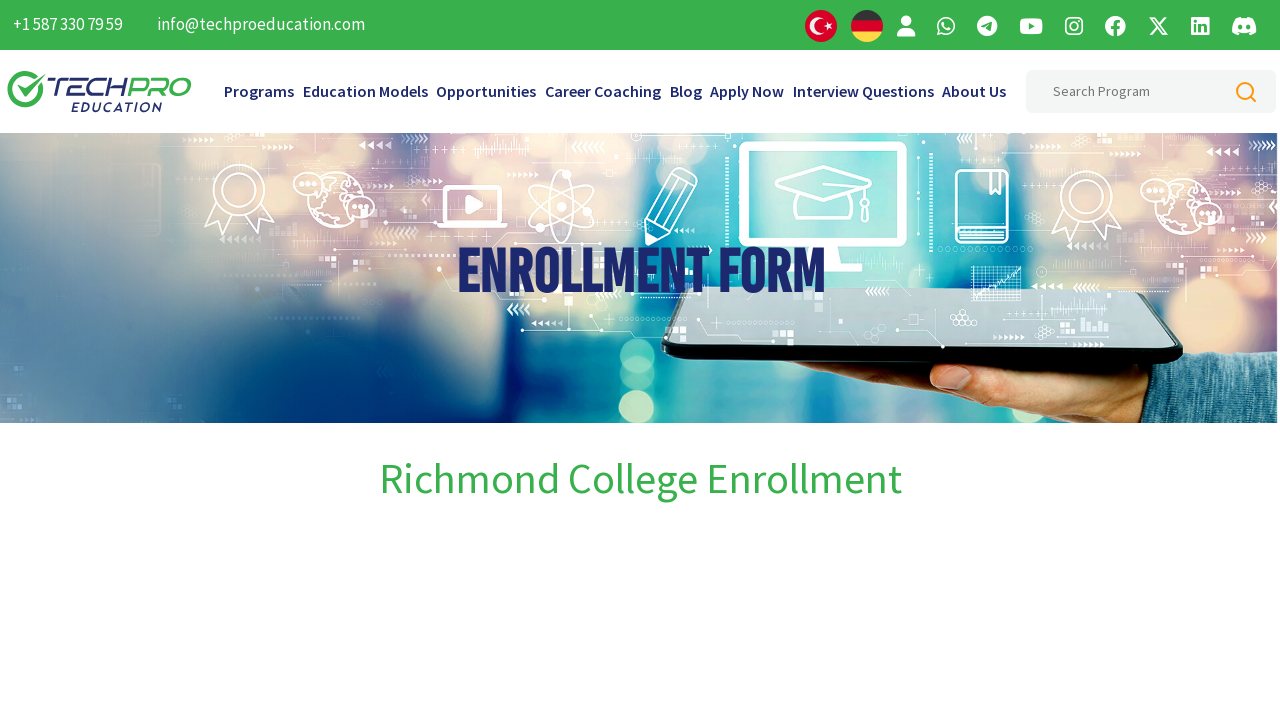